Tests date picker functionality by opening a calendar widget and selecting a specific date (September 1, 2024)

Starting URL: https://demoqa.com/automation-practice-form

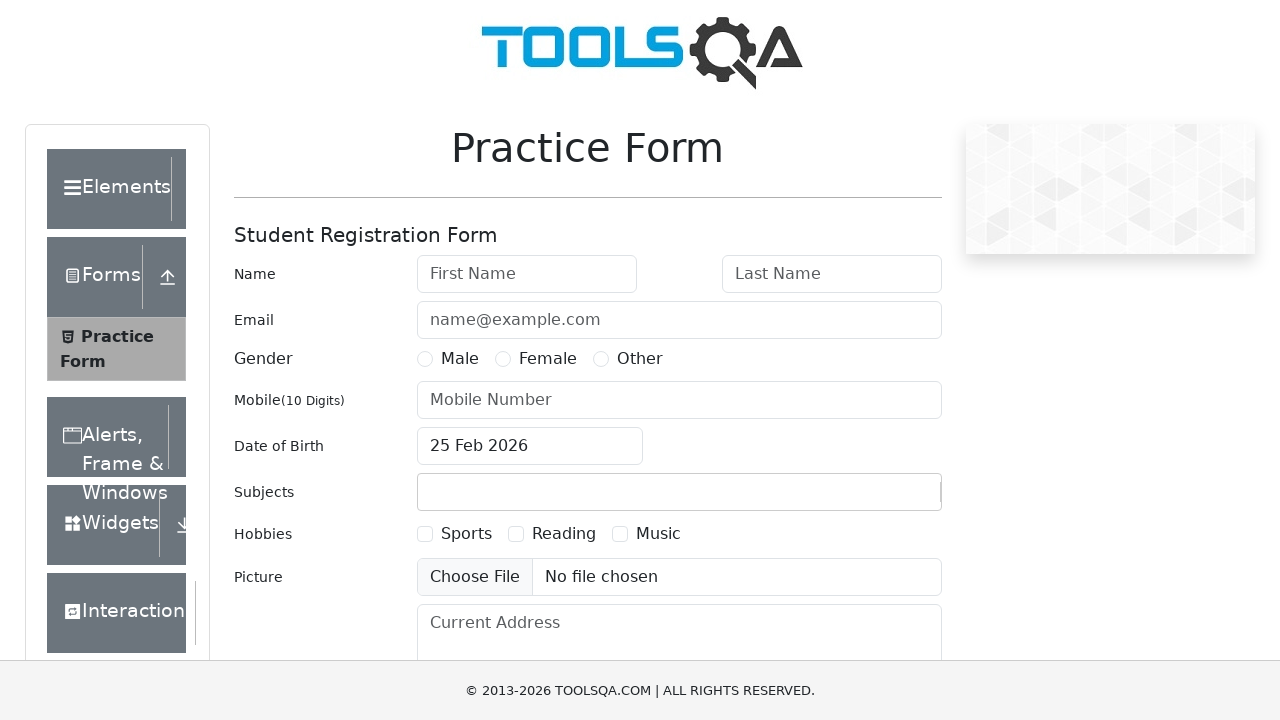

Scrolled down 300px to make date picker visible
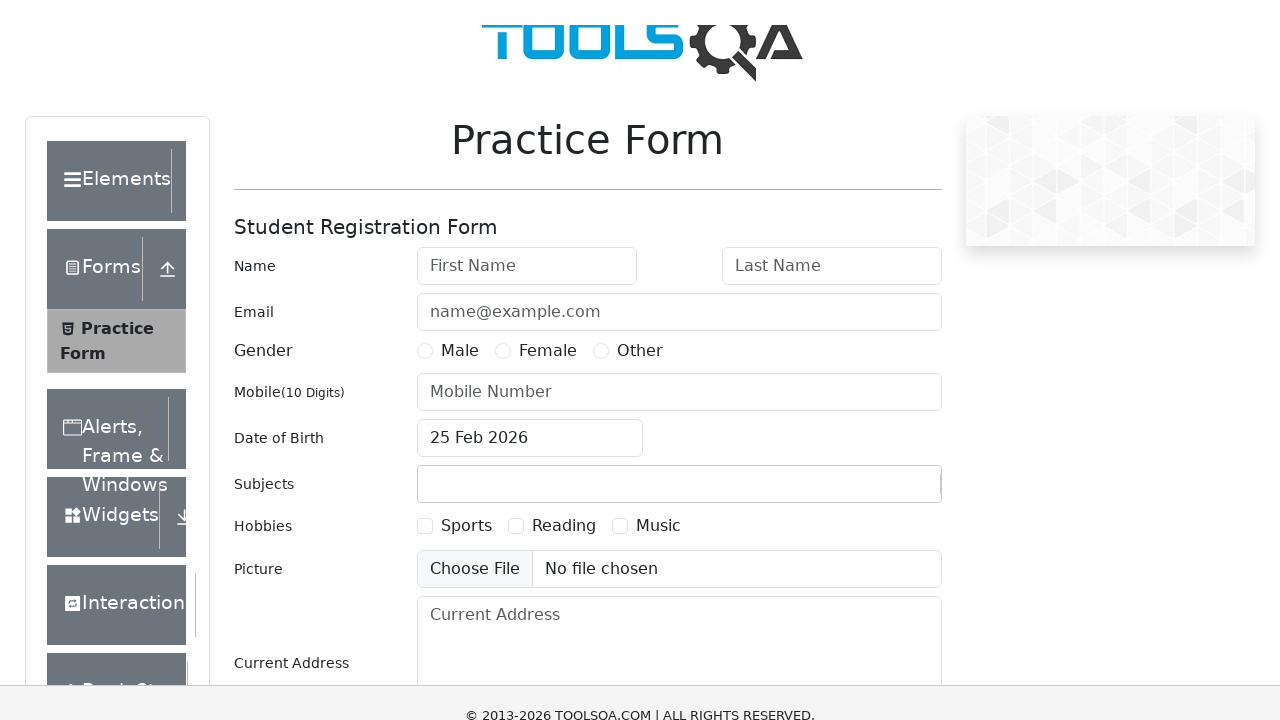

Clicked on date picker input to open calendar widget at (530, 146) on #dateOfBirthInput
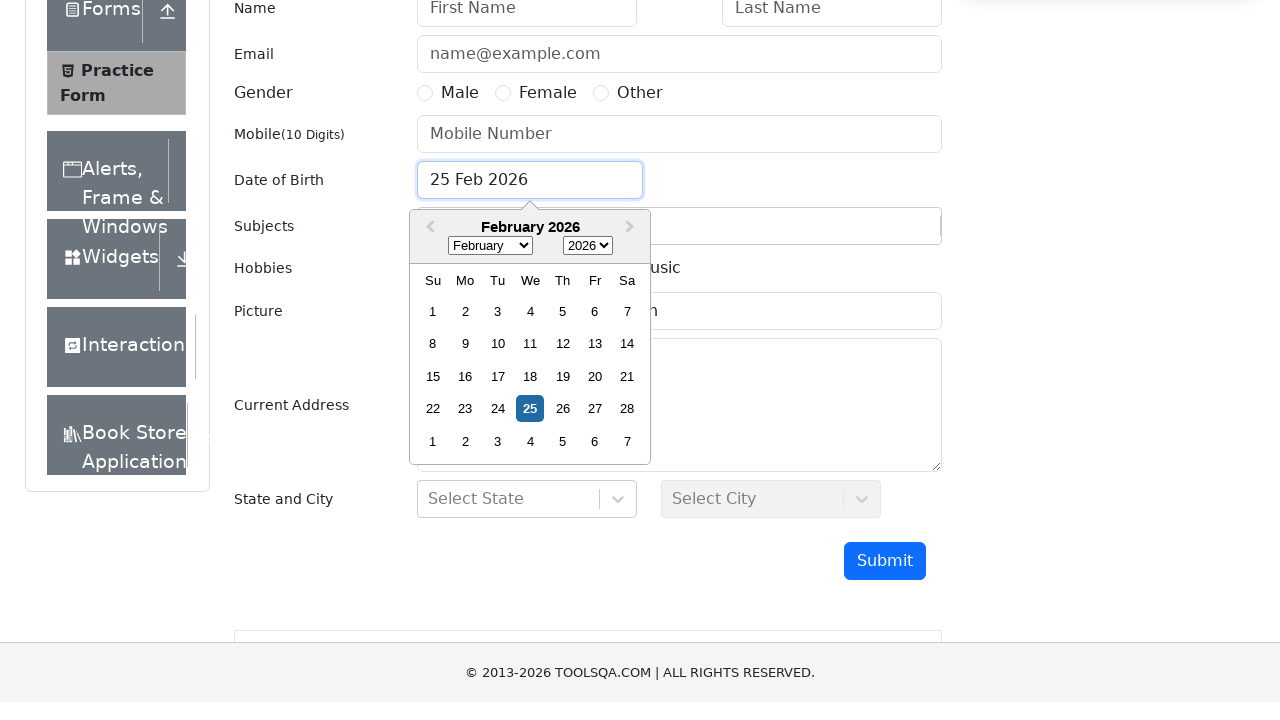

Selected September from month dropdown on .react-datepicker__month-select
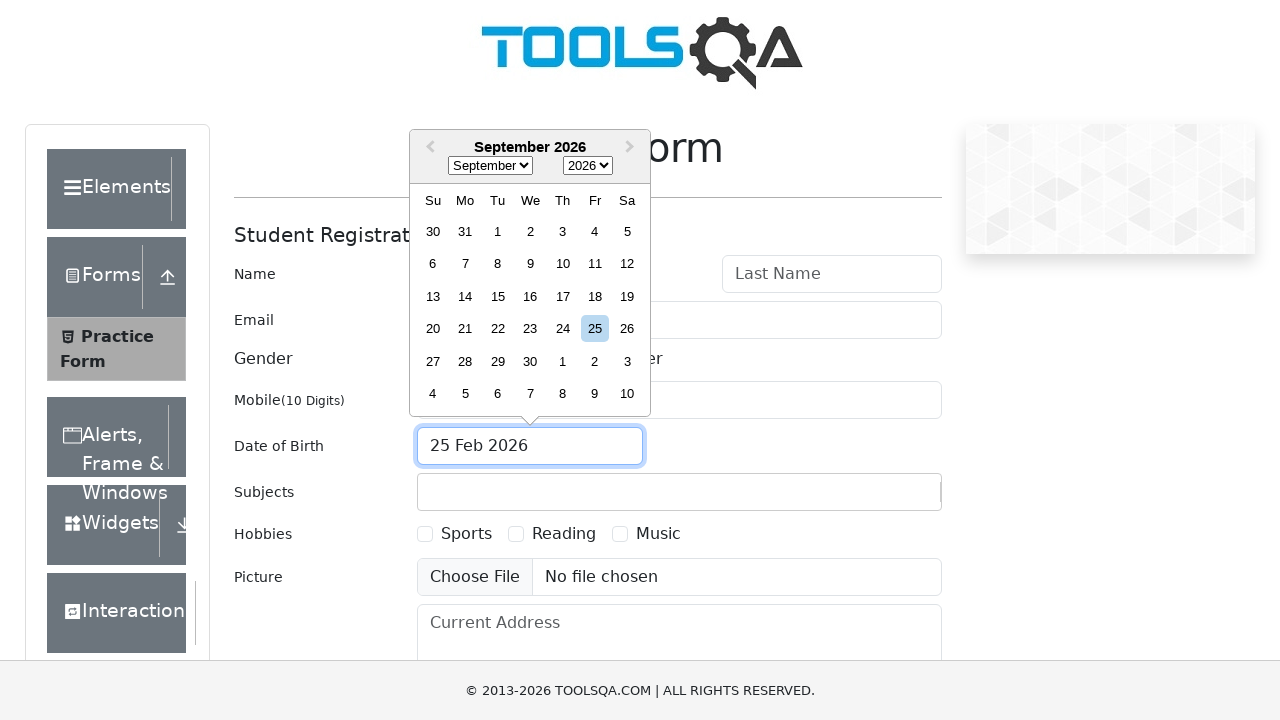

Selected 2024 from year dropdown on .react-datepicker__year-select
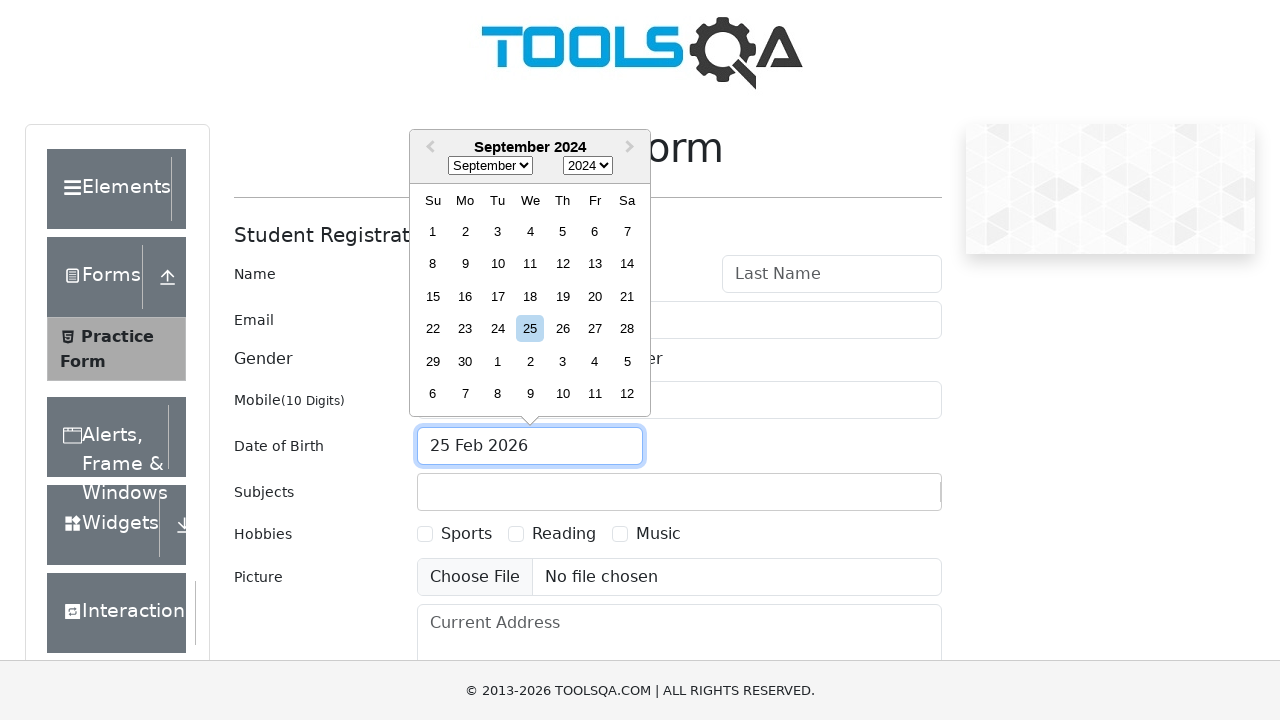

Clicked on day 1 to select September 1, 2024 at (433, 231) on xpath=//div[@class='react-datepicker__day react-datepicker__day--001 react-datep
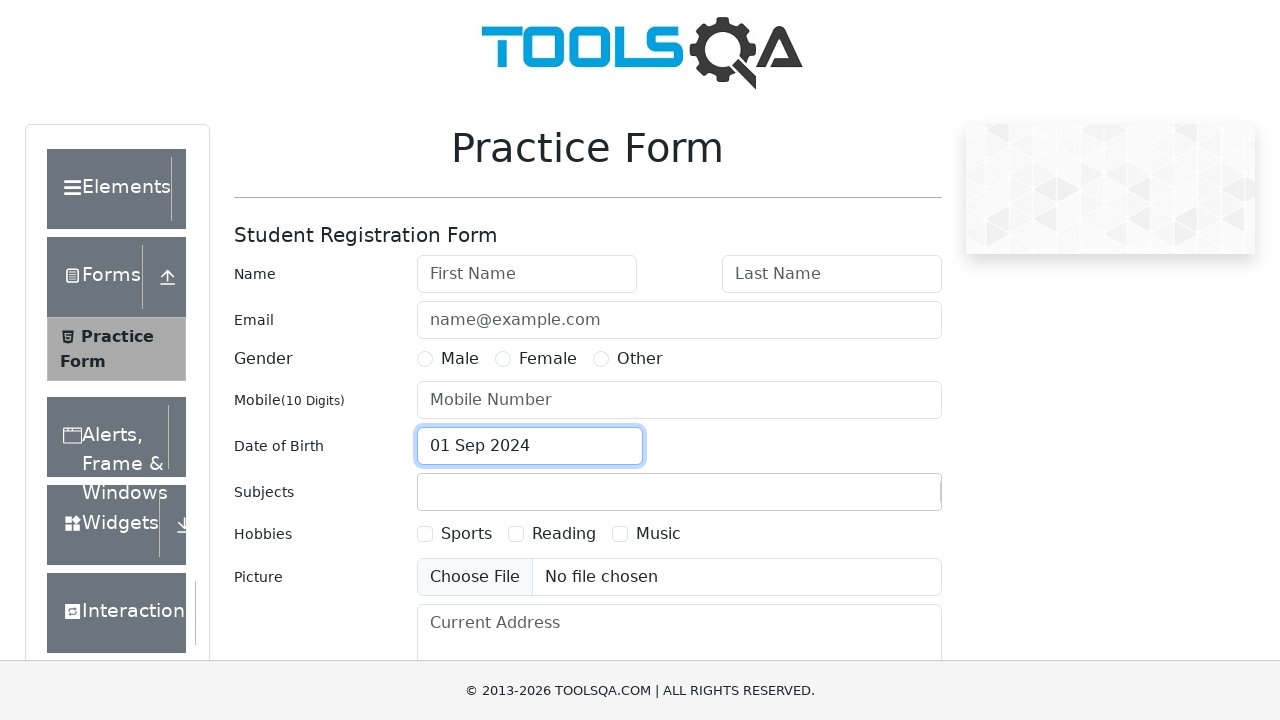

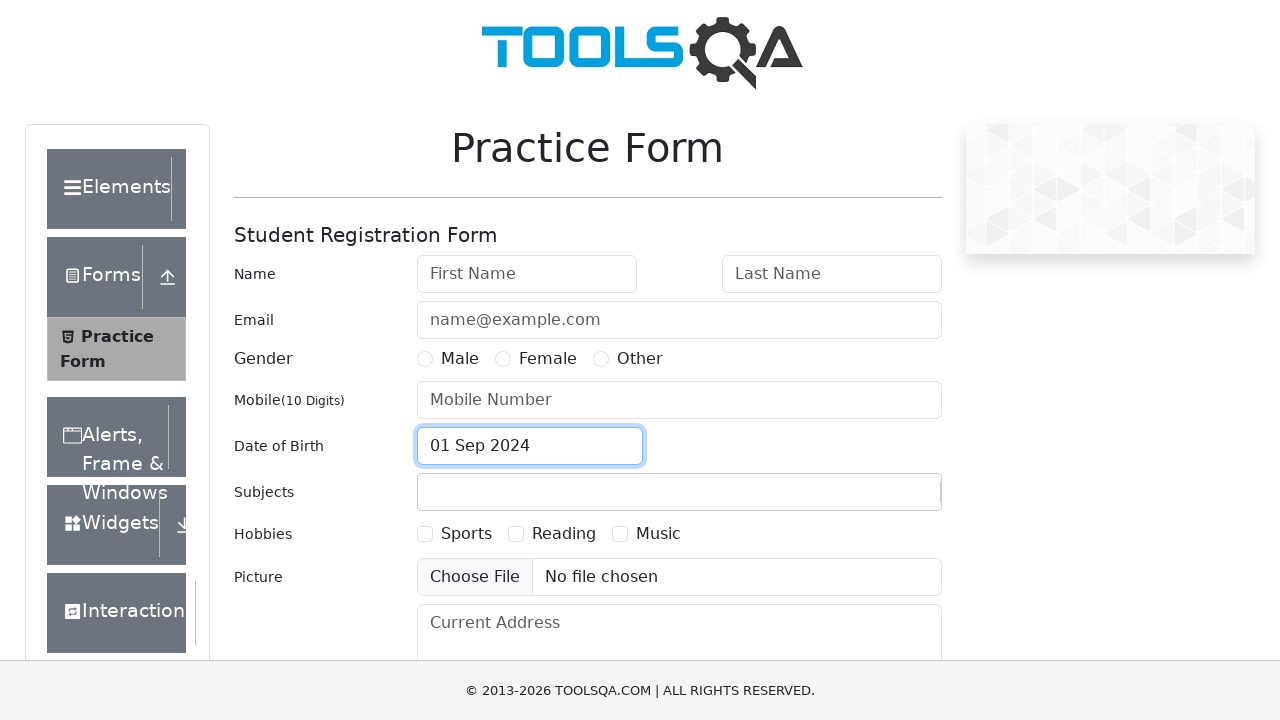